Tests a Bootstrap-style dropdown by clicking on the country selector and selecting "India" from the list of countries.

Starting URL: https://www.dummyticket.com/dummy-ticket-for-visa-application/

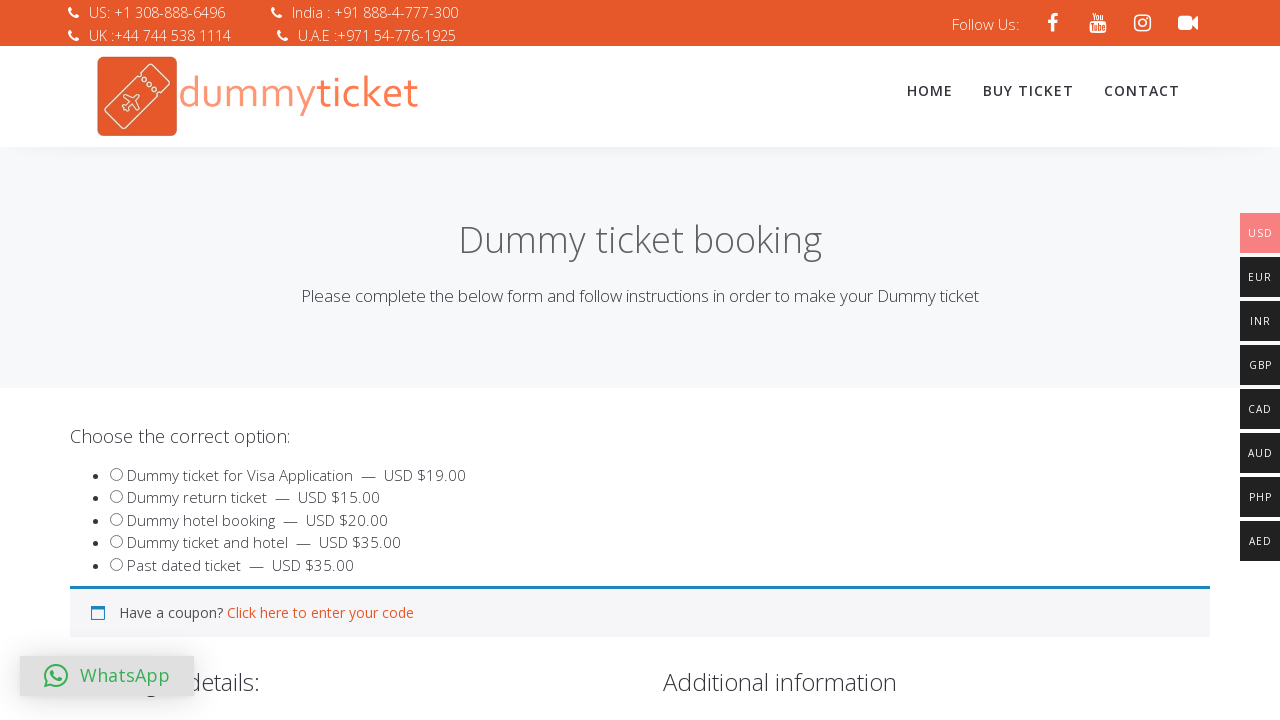

Clicked on country selector dropdown at (344, 360) on span#select2-billing_country-container
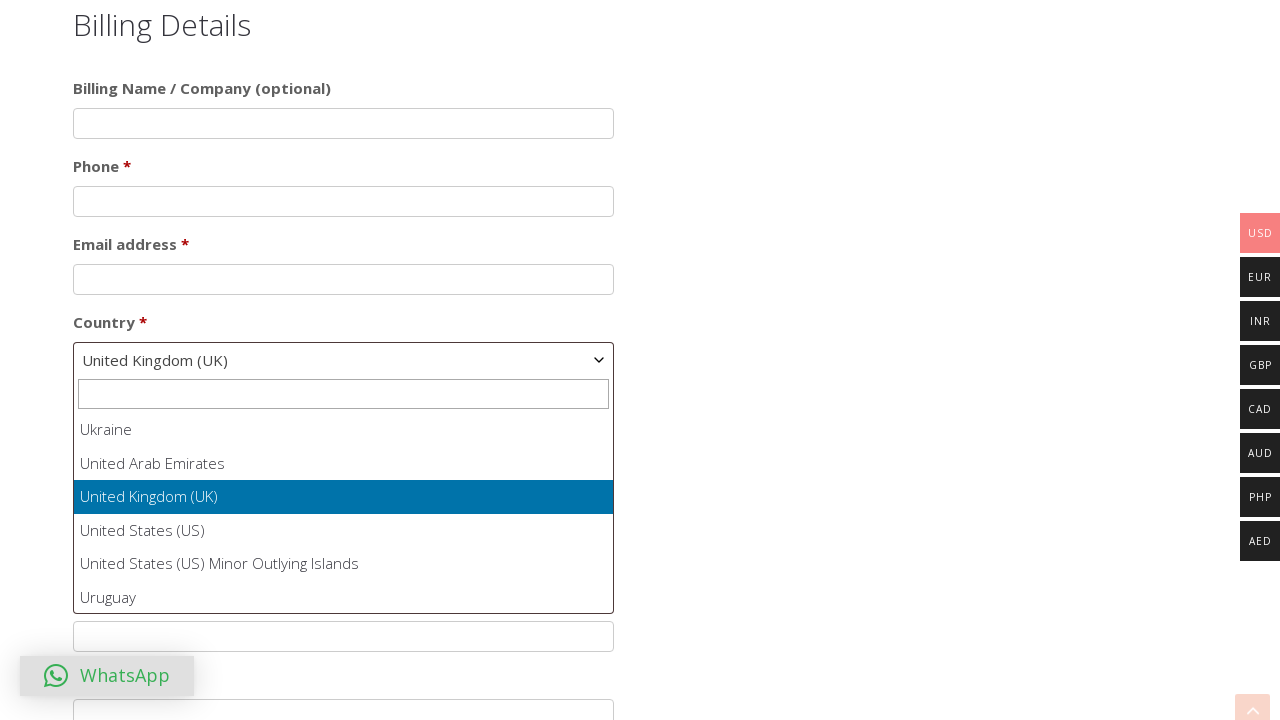

Dropdown options loaded
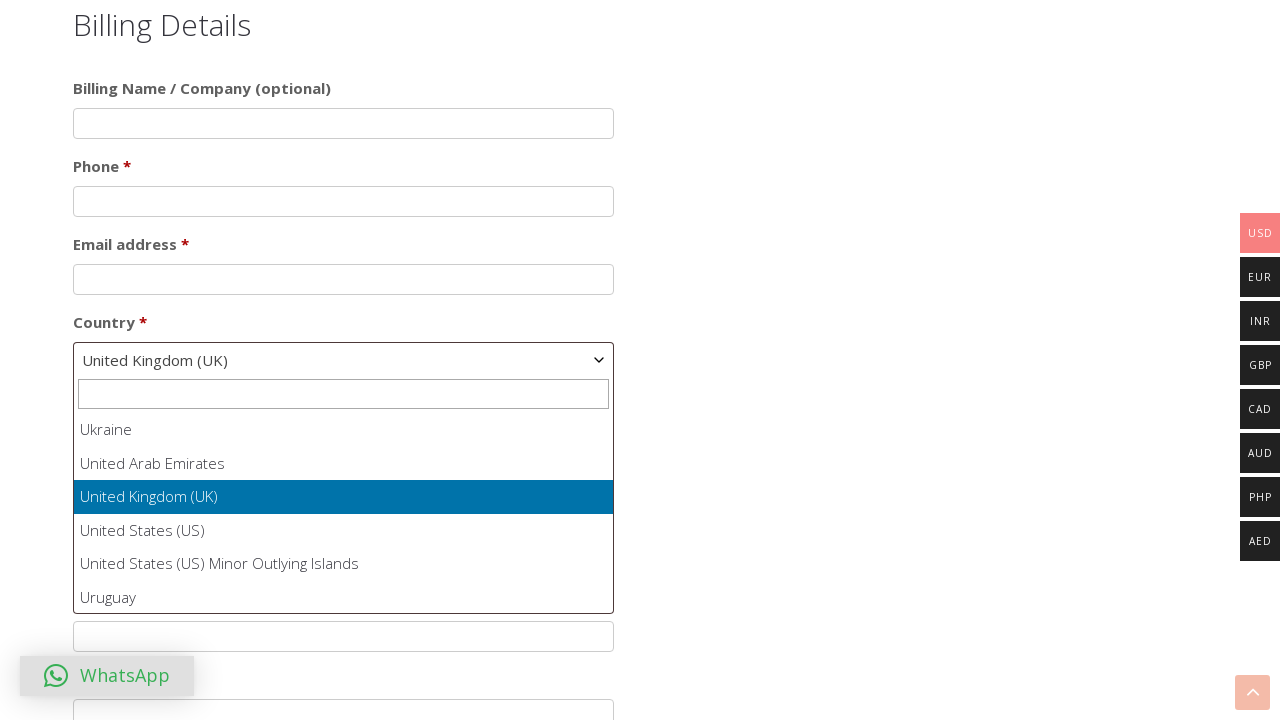

Selected 'India' from the country dropdown at (344, 512) on ul#select2-billing_country-results li:has-text('India')
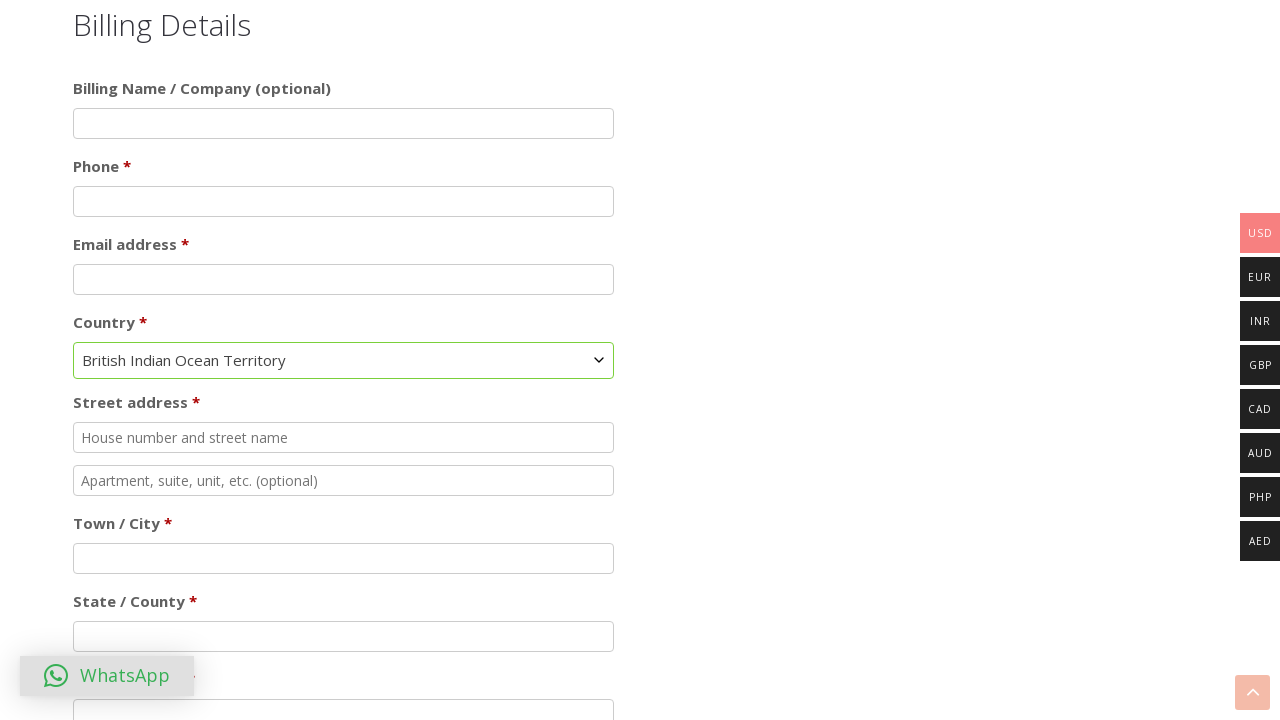

Selection confirmed after waiting 1 second
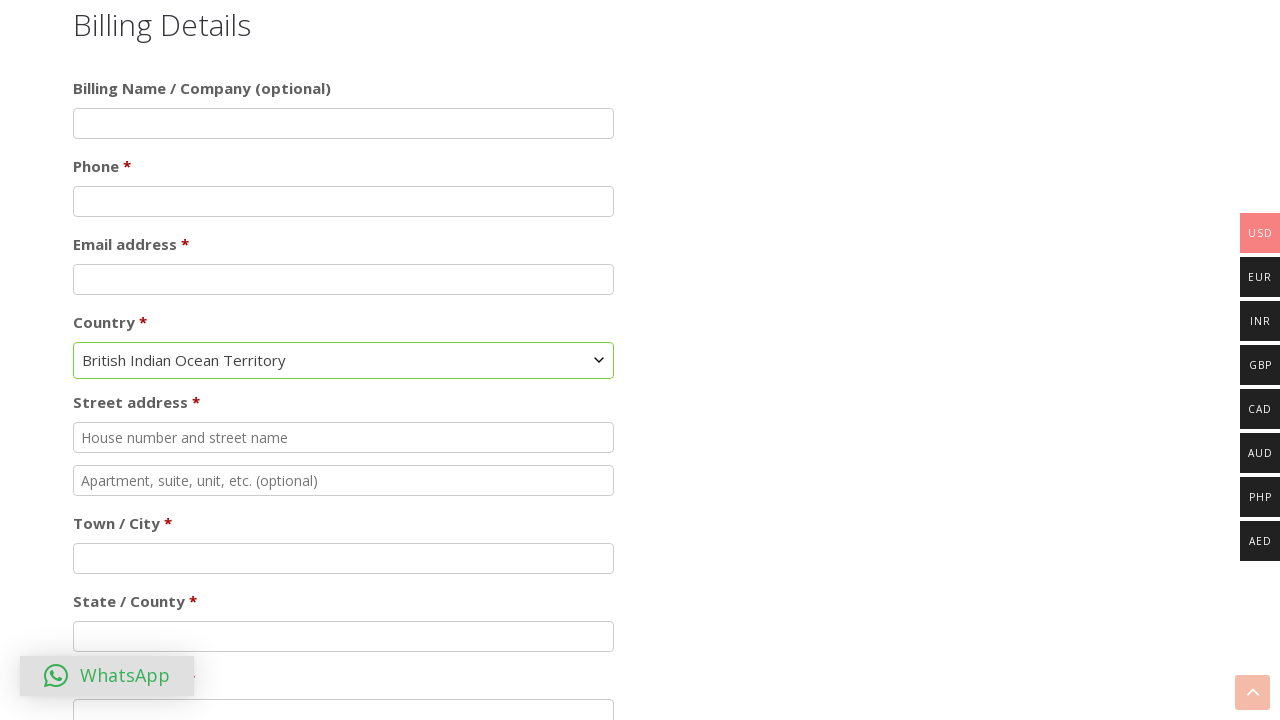

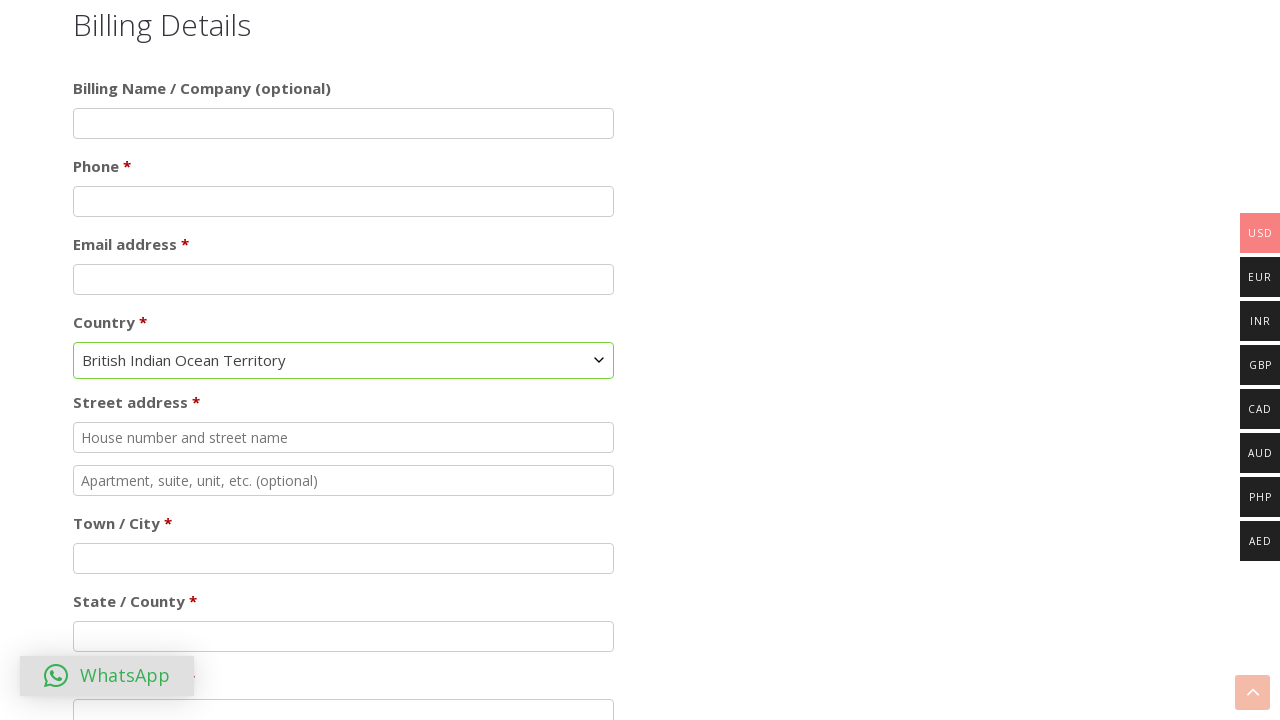